Navigates to HOYOLAB's Genshin Impact official news page and waits for topic elements to load, verifying that the page content is displayed correctly.

Starting URL: https://www.hoyolab.com/circles/2/27/official?page_type=27&page_sort=news

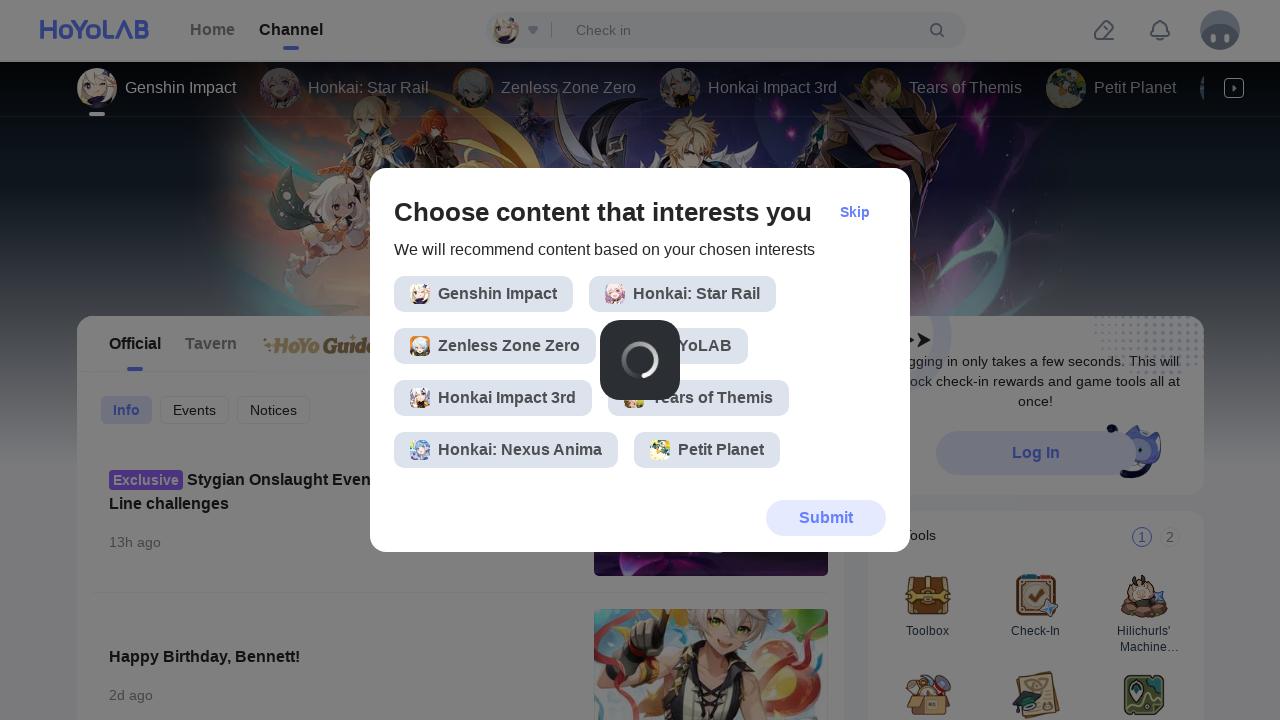

Navigated to HOYOLAB Genshin Impact official news page
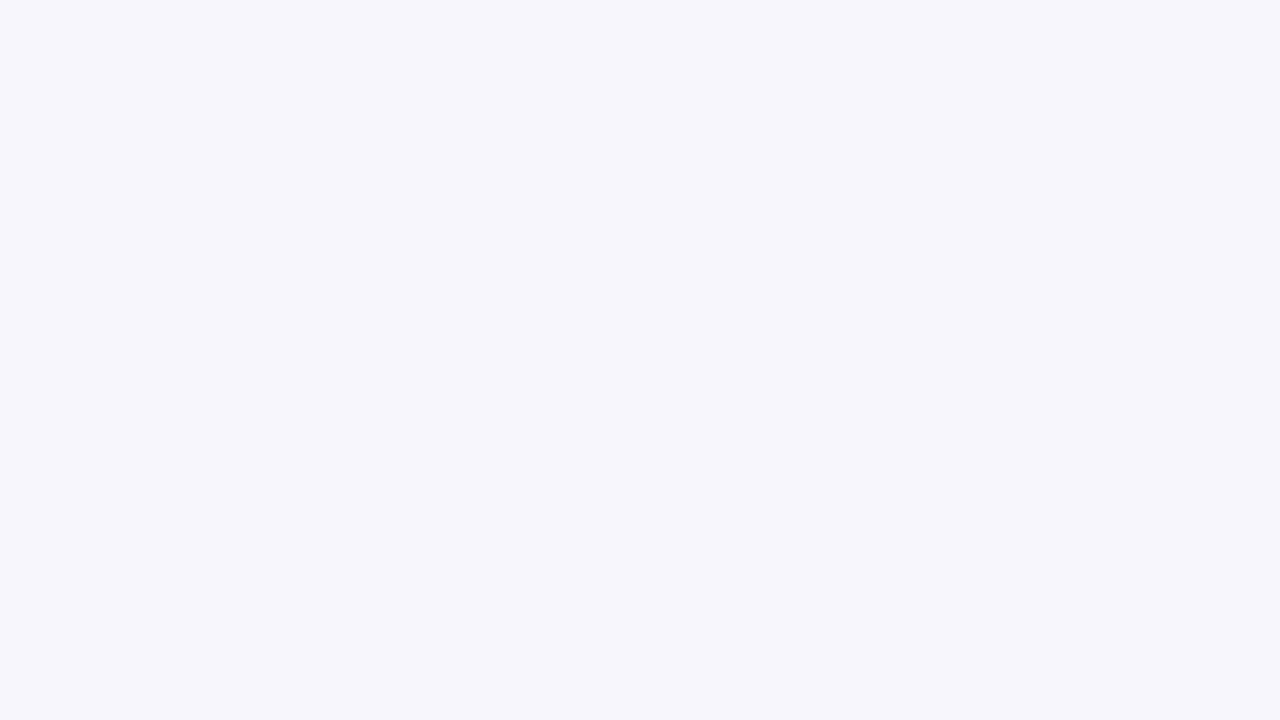

Topic elements loaded on the page
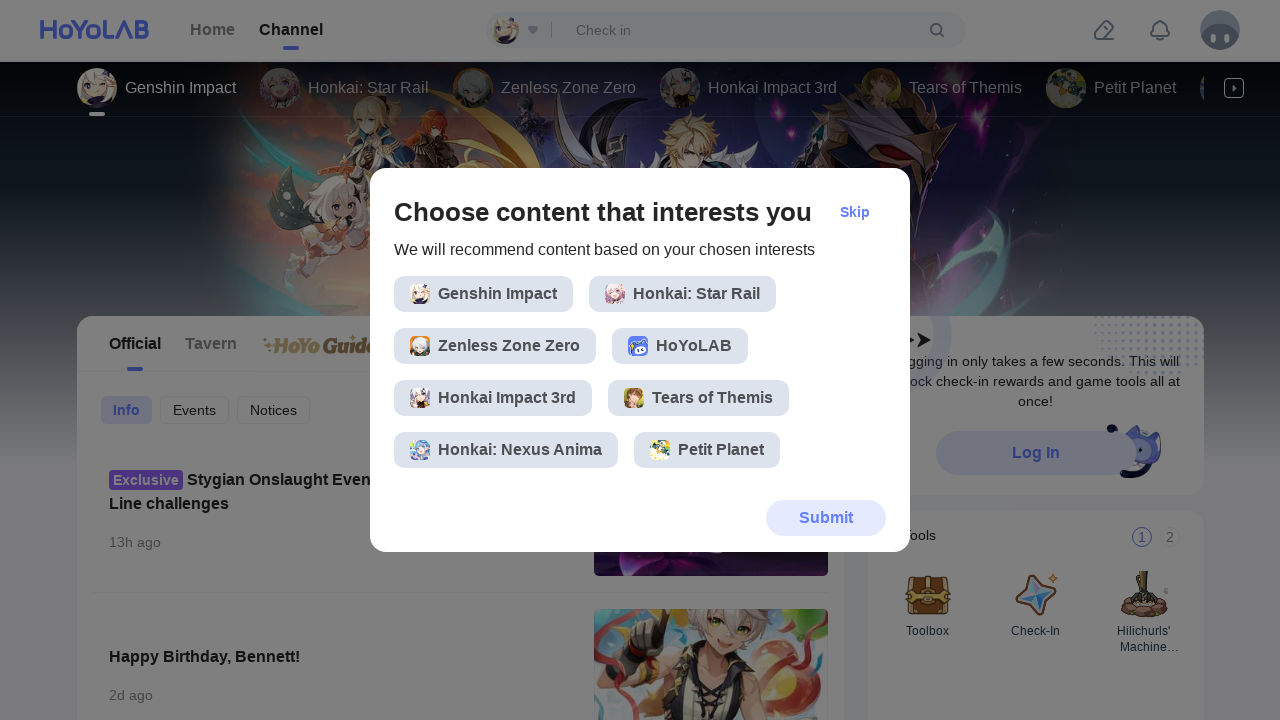

Verified that topic h3 elements are present on the page
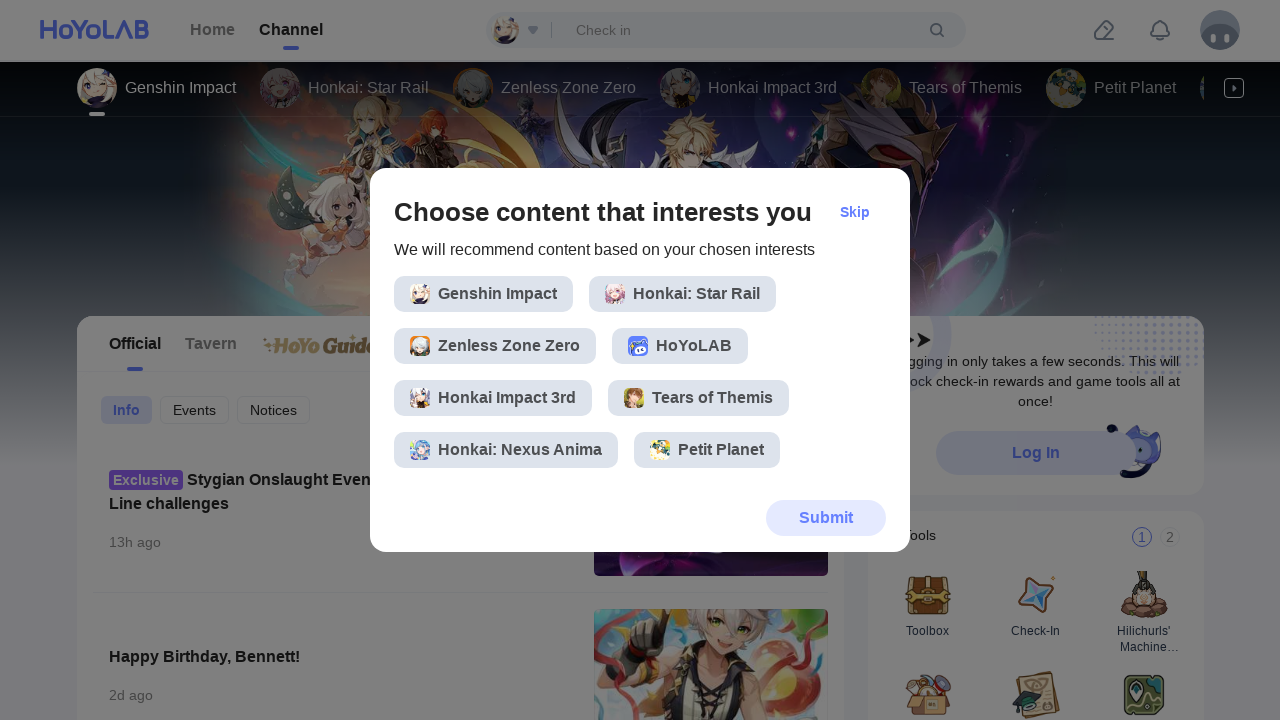

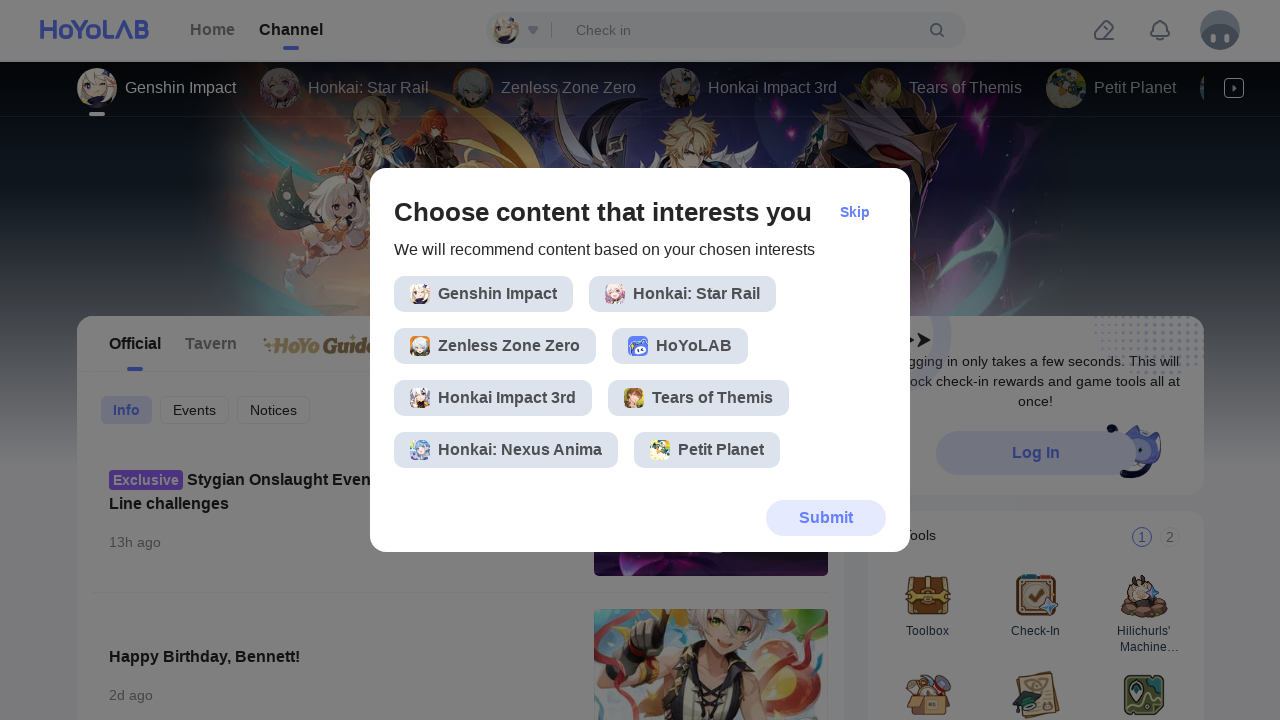